Tests checkbox functionality by clicking checkboxes and verifying their selected/unselected states. First clicks an unchecked checkbox to check it, then clicks a checked checkbox to uncheck it.

Starting URL: http://the-internet.herokuapp.com/checkboxes

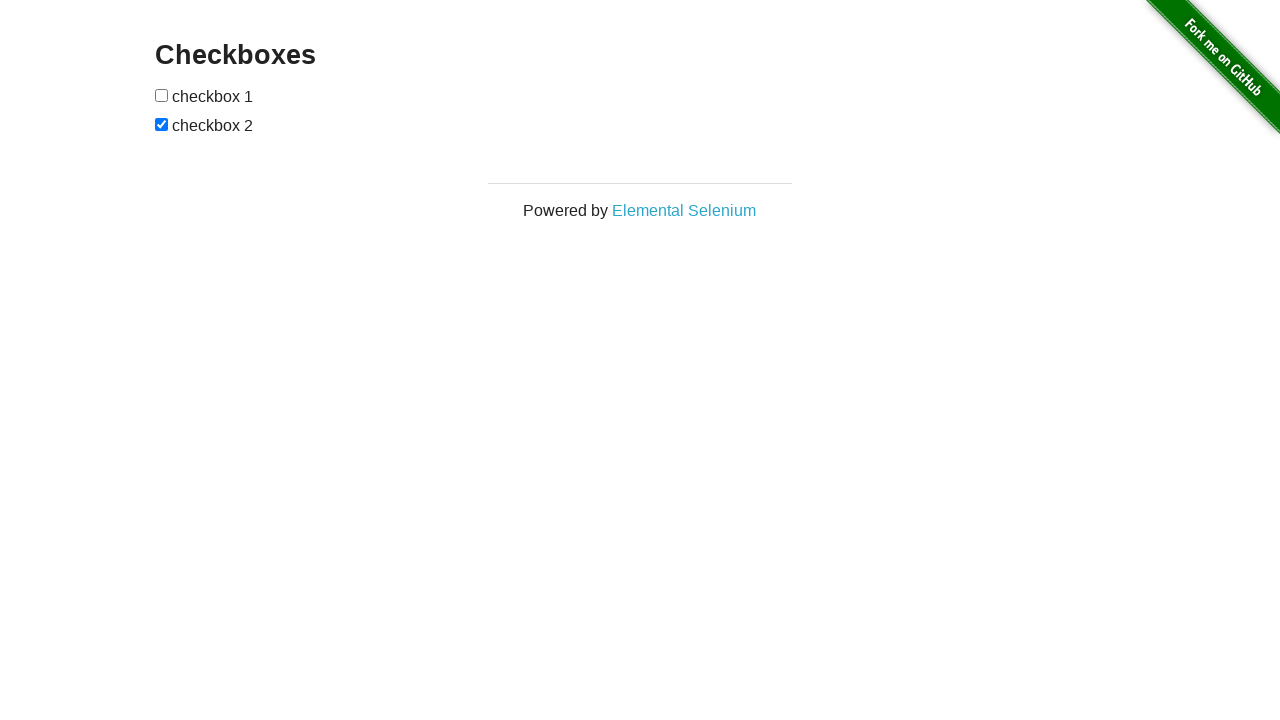

Verified first checkbox is unchecked initially
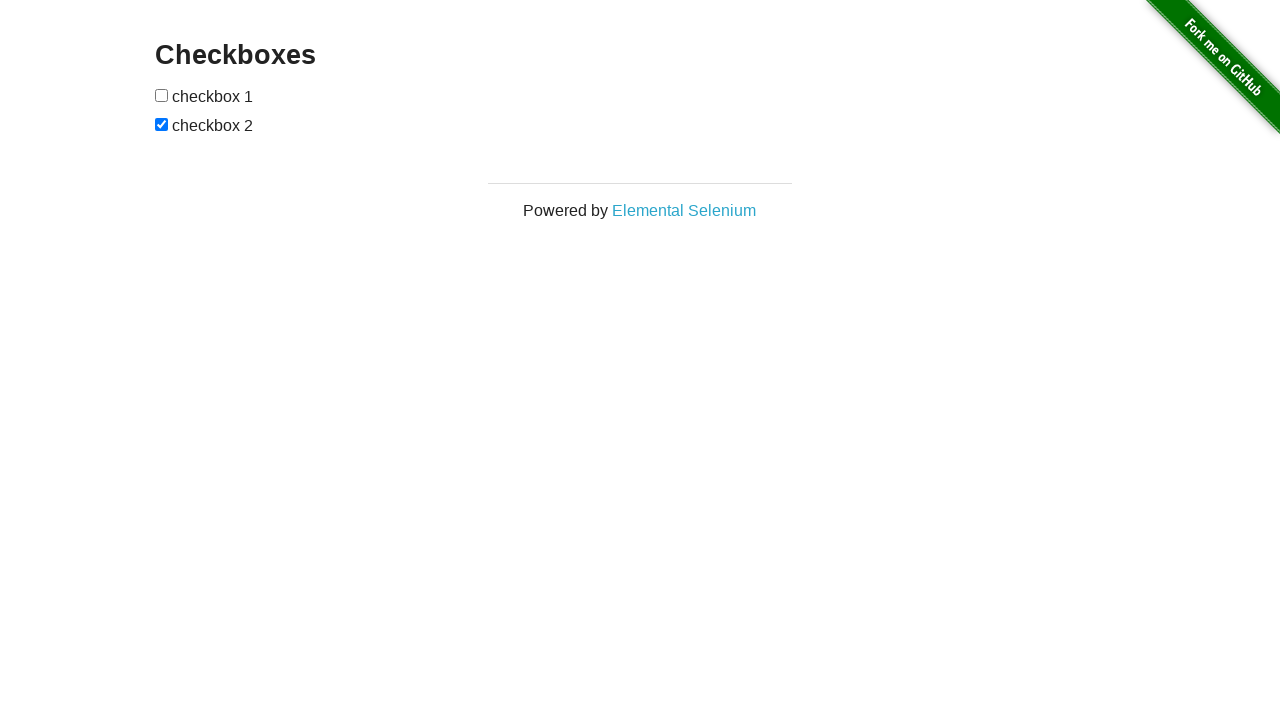

Clicked first checkbox to check it at (162, 95) on [type=checkbox] >> nth=0
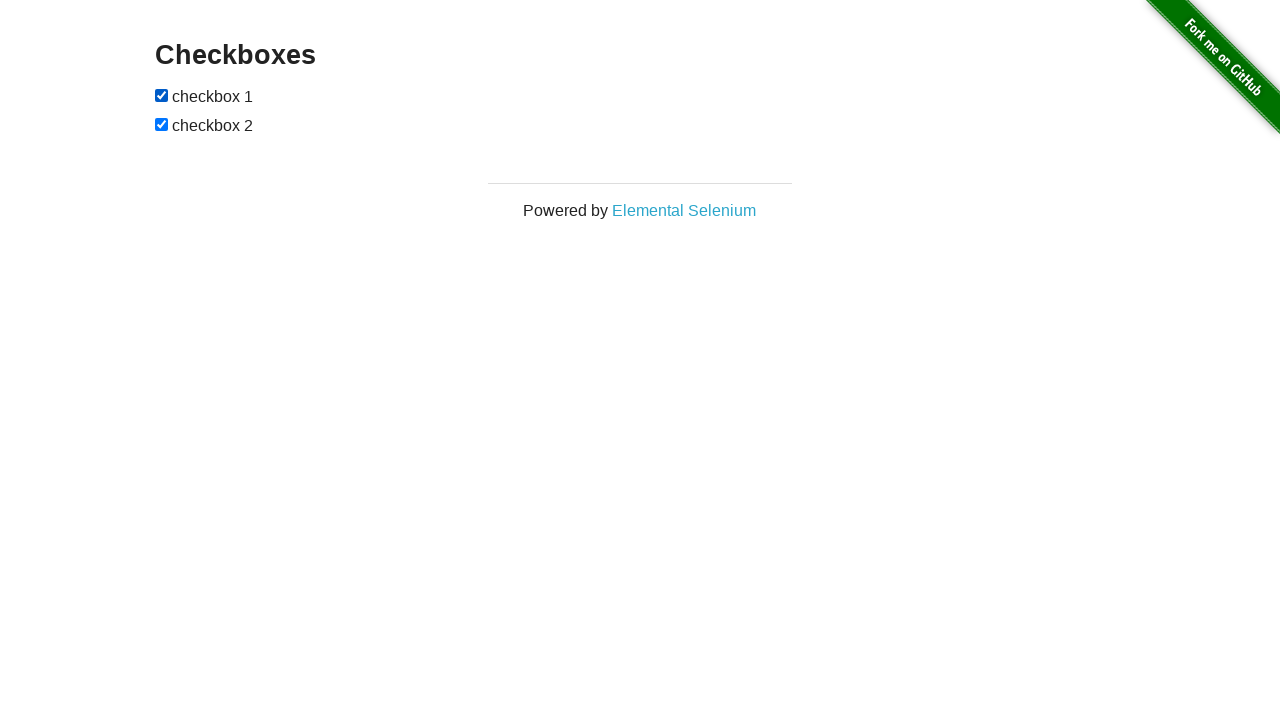

Verified first checkbox is now checked
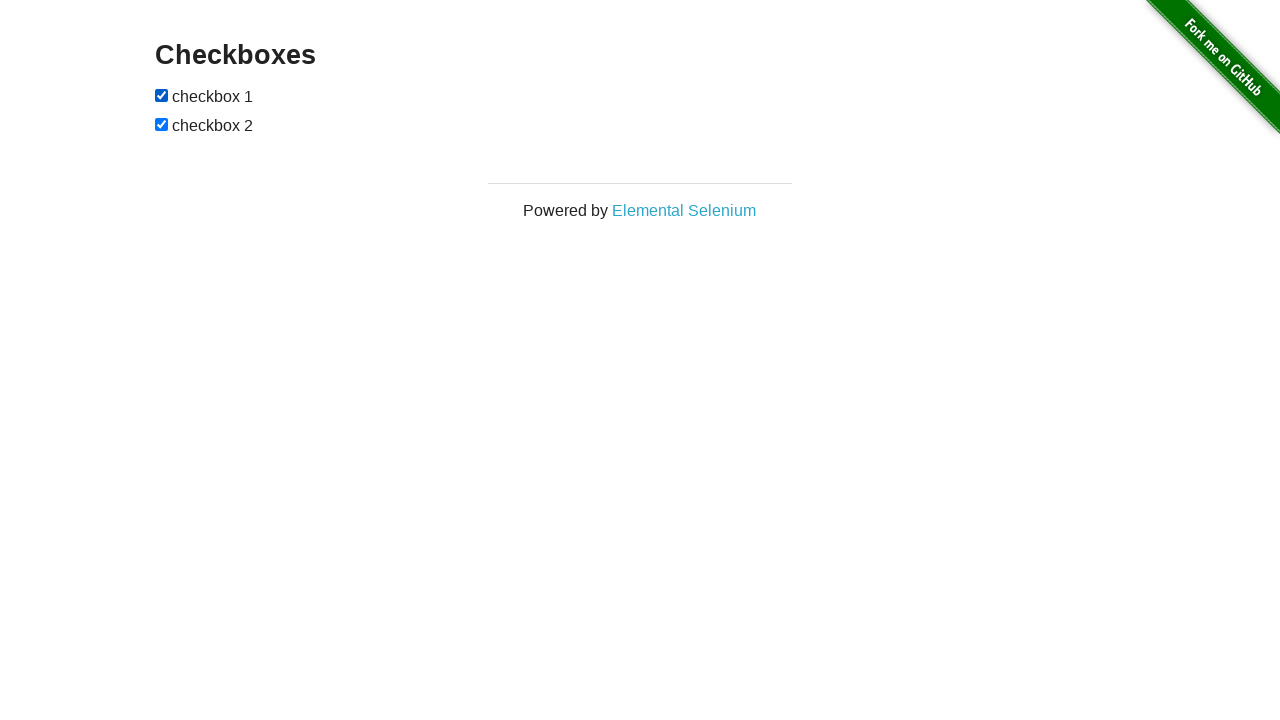

Verified second checkbox is checked initially
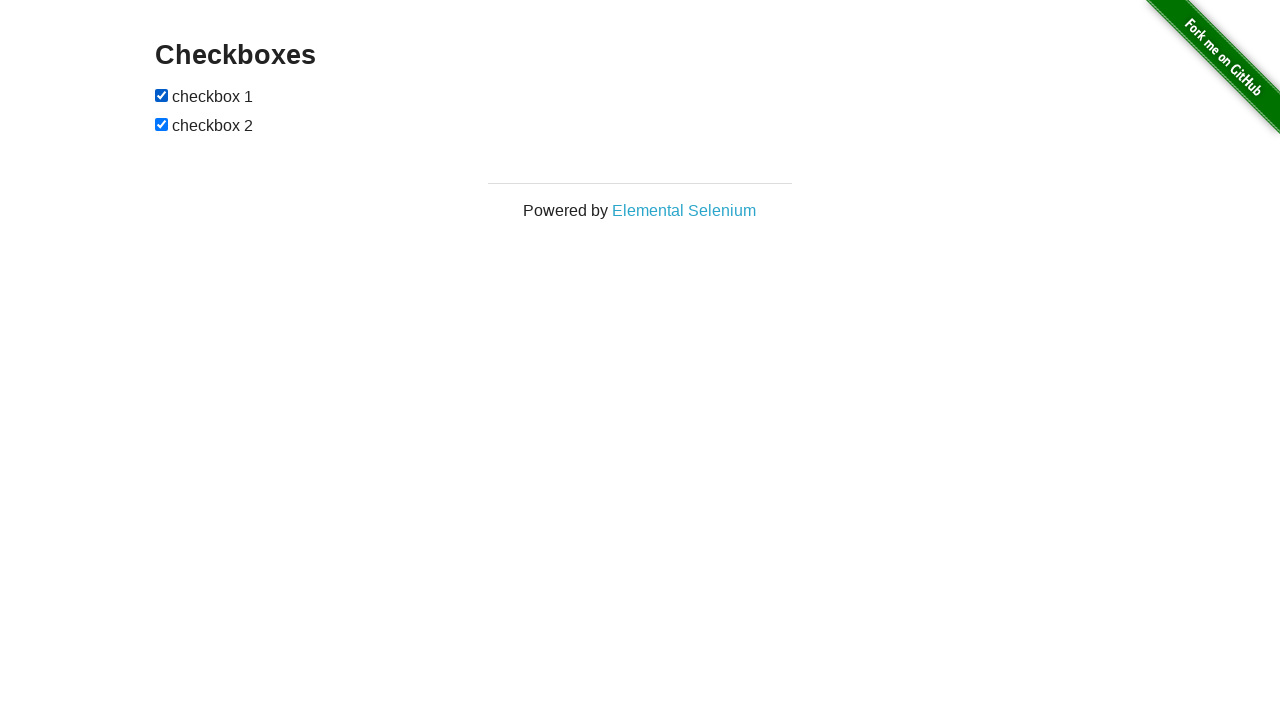

Clicked second checkbox to uncheck it at (162, 124) on [type=checkbox] >> nth=1
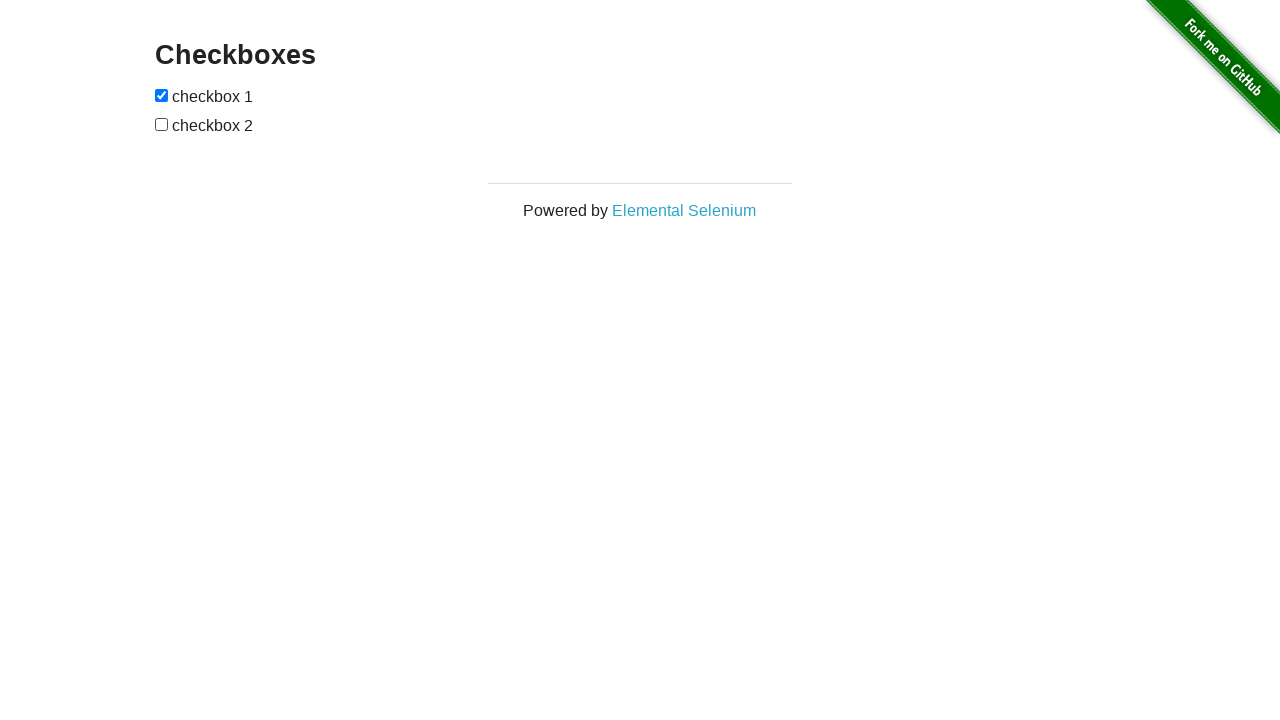

Verified second checkbox is now unchecked
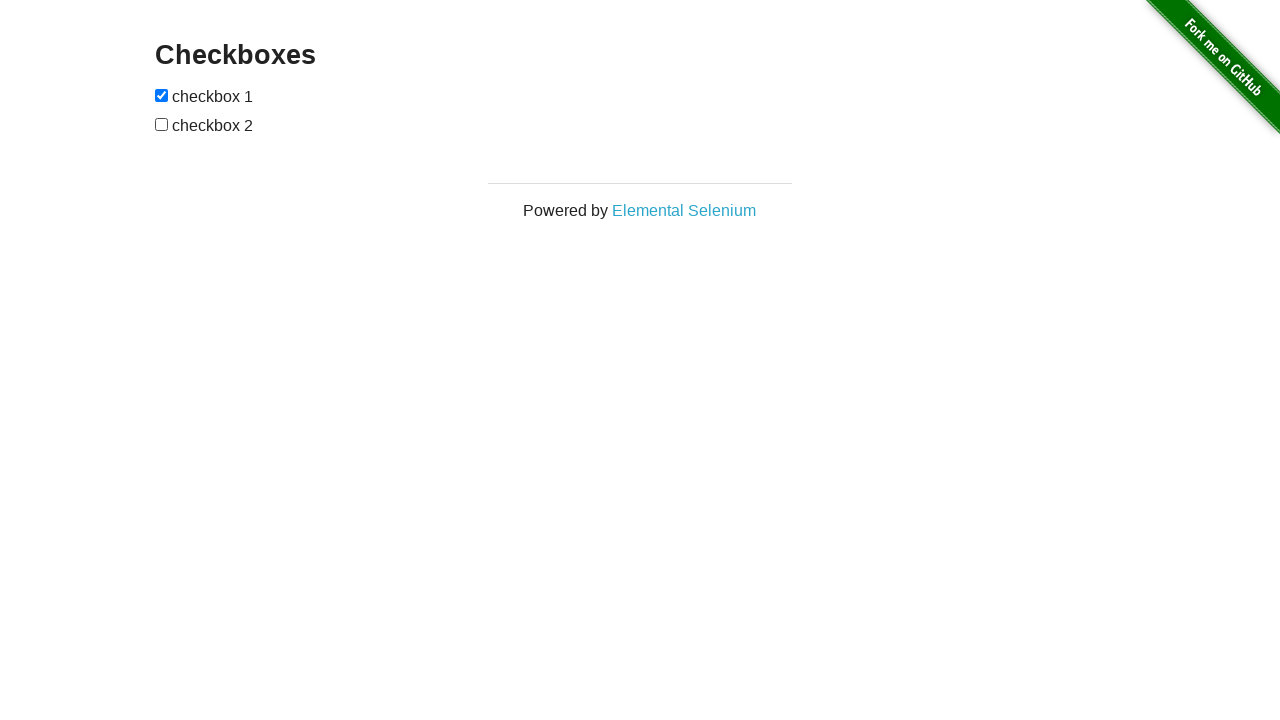

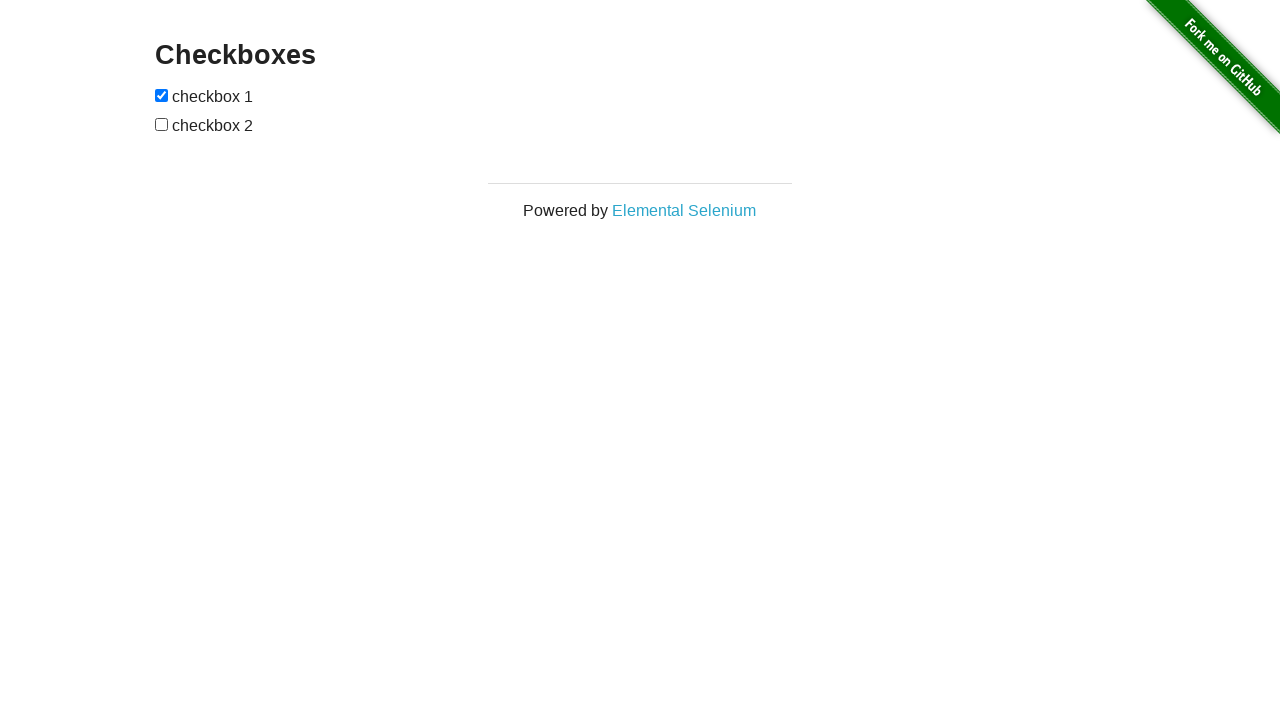